Tests a web form by verifying the page title, filling a text input field with "Selenium", submitting the form, and verifying the success message is displayed.

Starting URL: https://www.selenium.dev/selenium/web/web-form.html

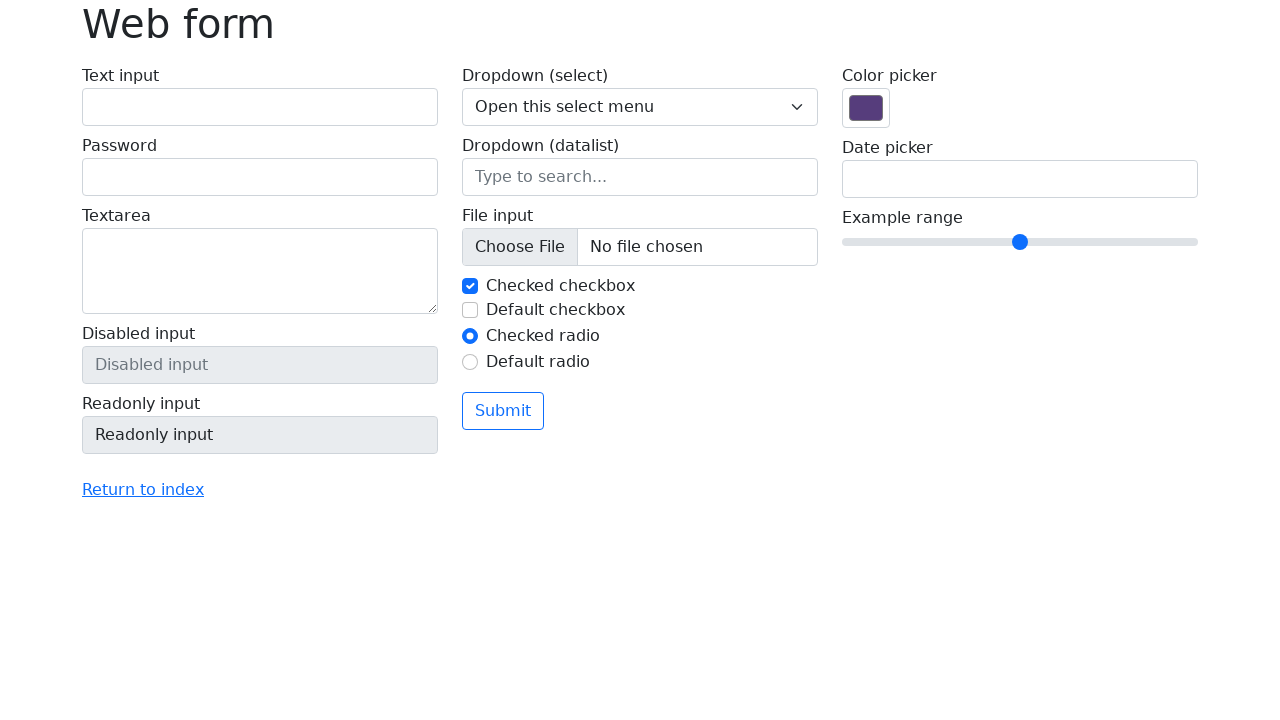

Verified page title is 'Web form'
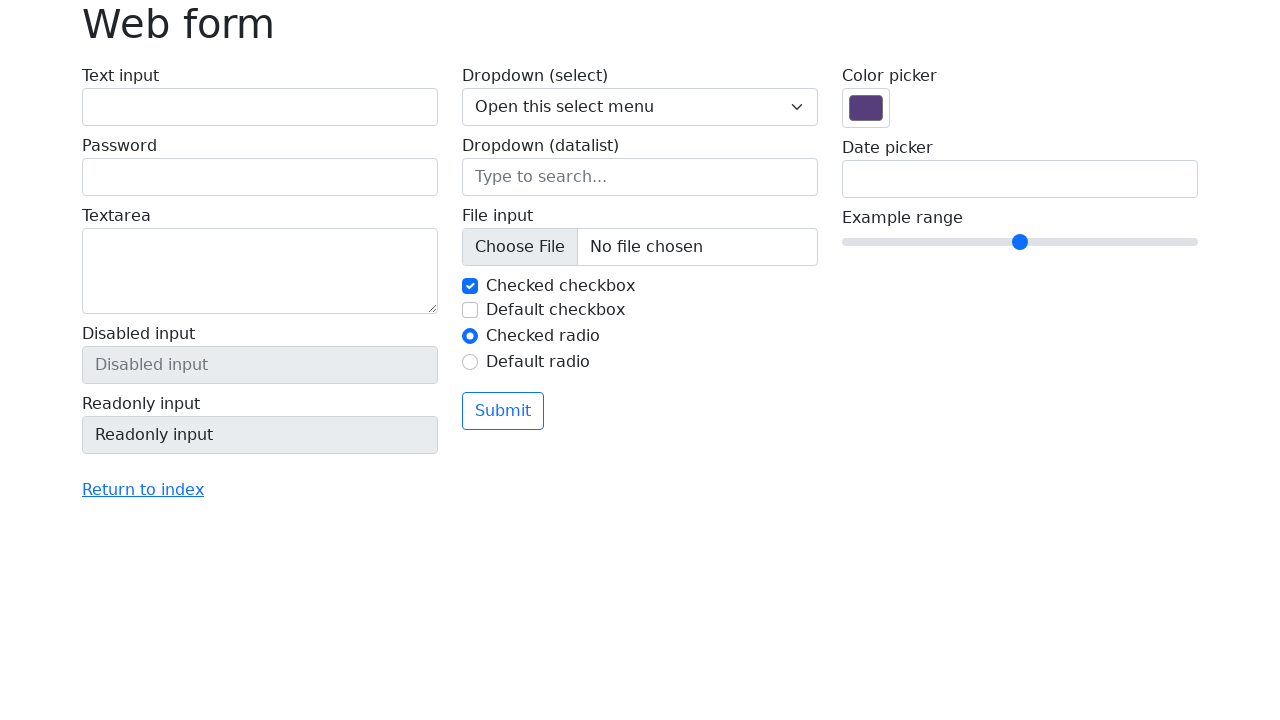

Filled text input field with 'Selenium' on input[name='my-text']
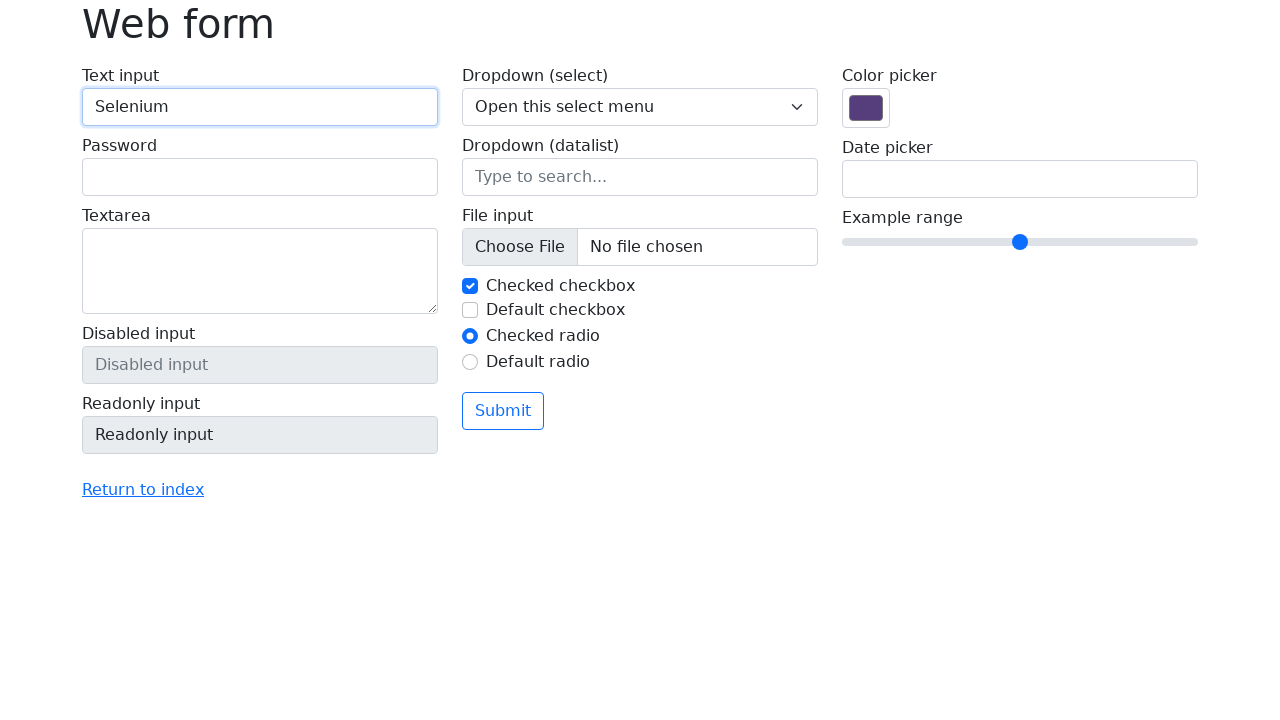

Clicked the submit button at (503, 411) on button
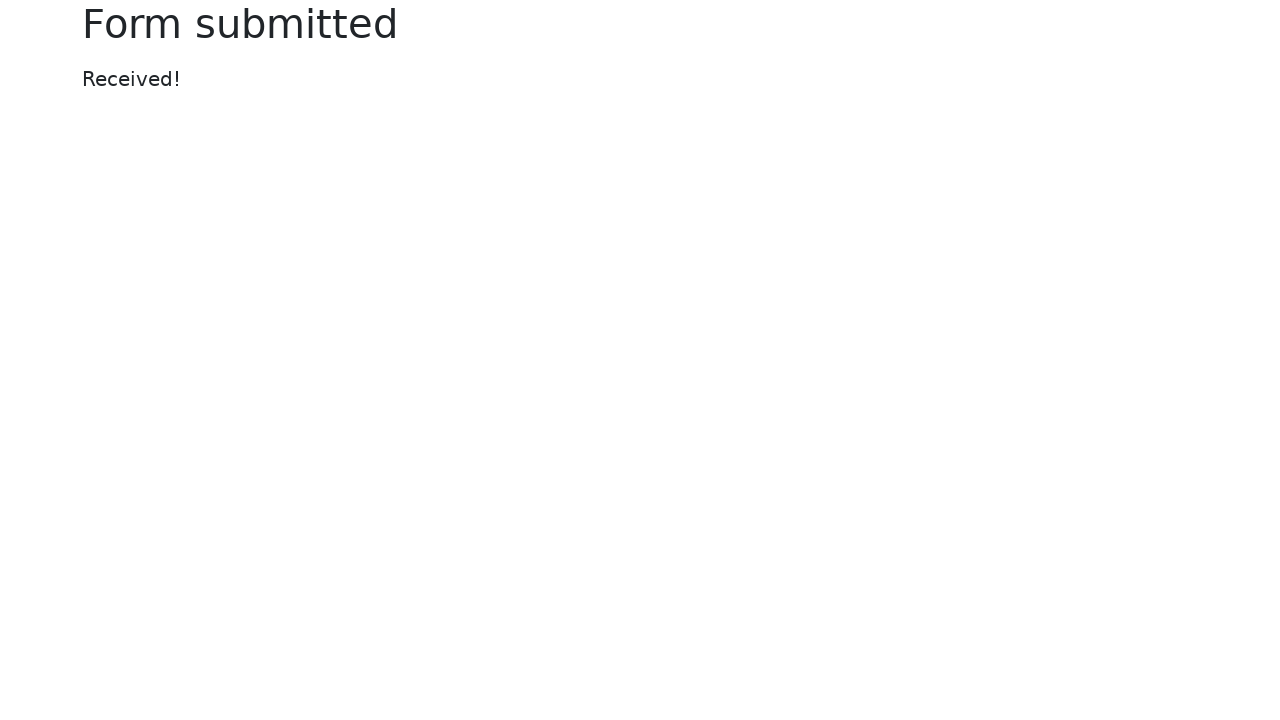

Located the success message element
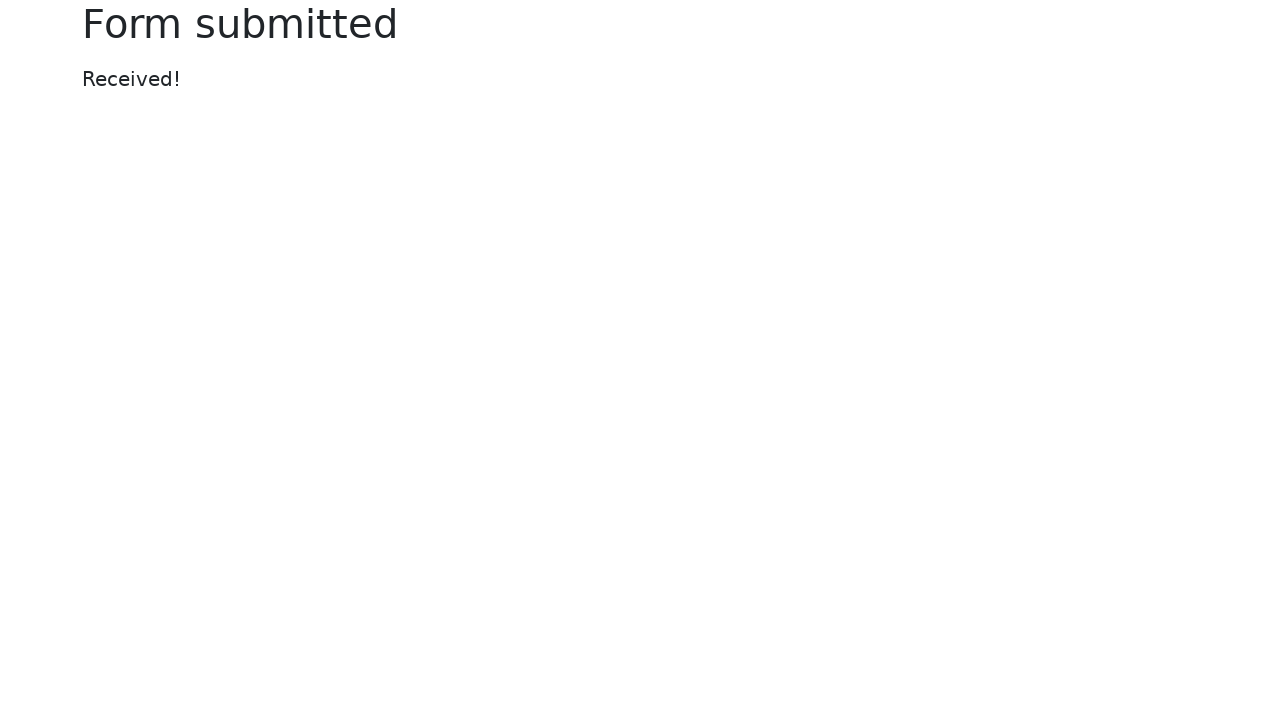

Success message element became visible
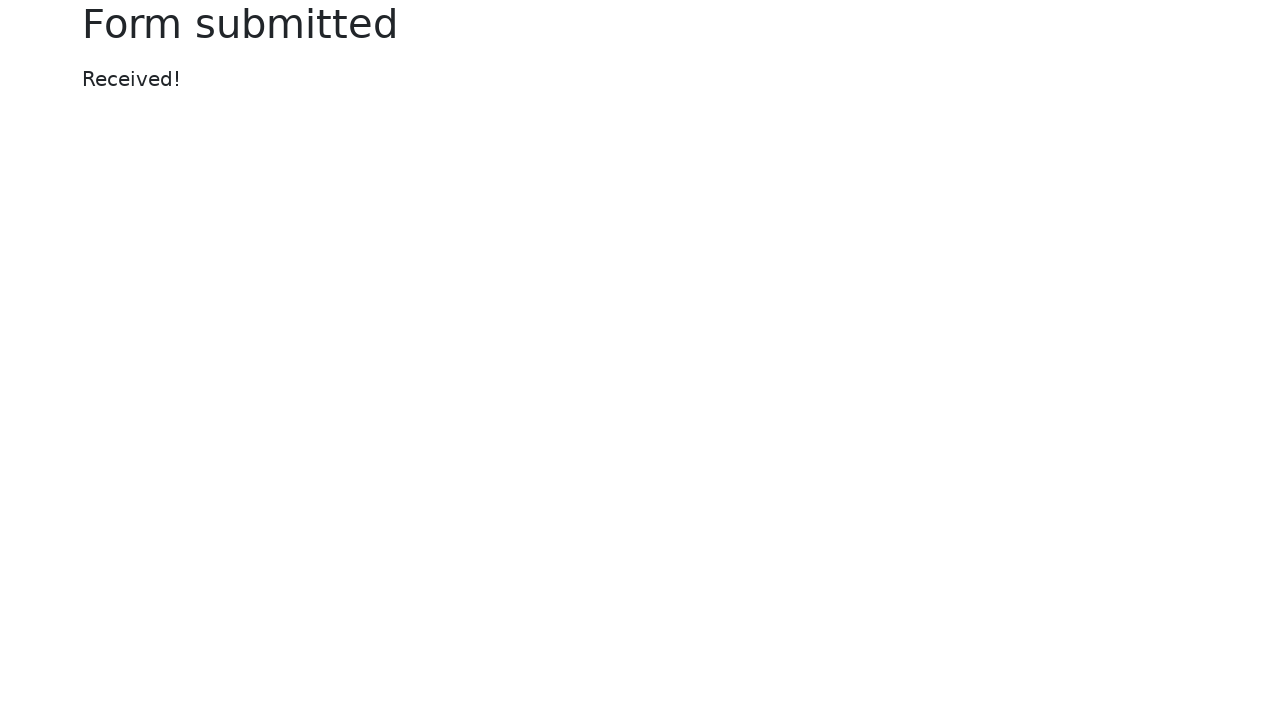

Verified success message displays 'Received!'
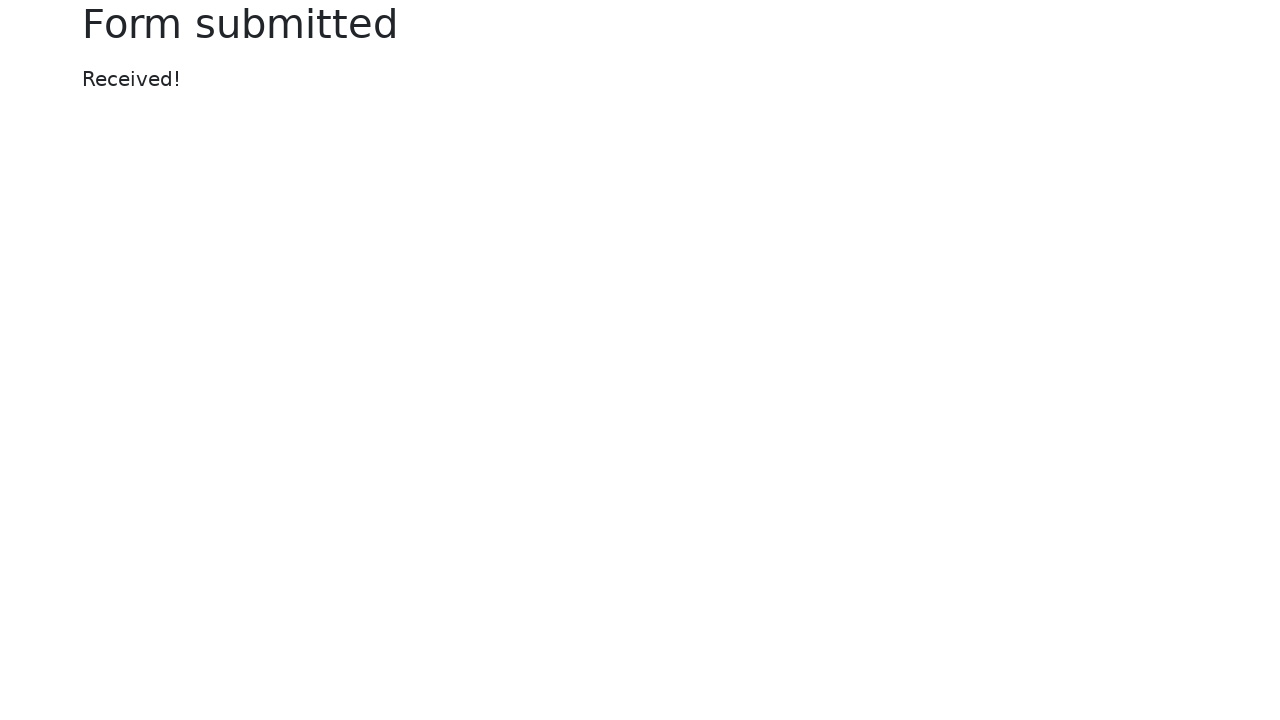

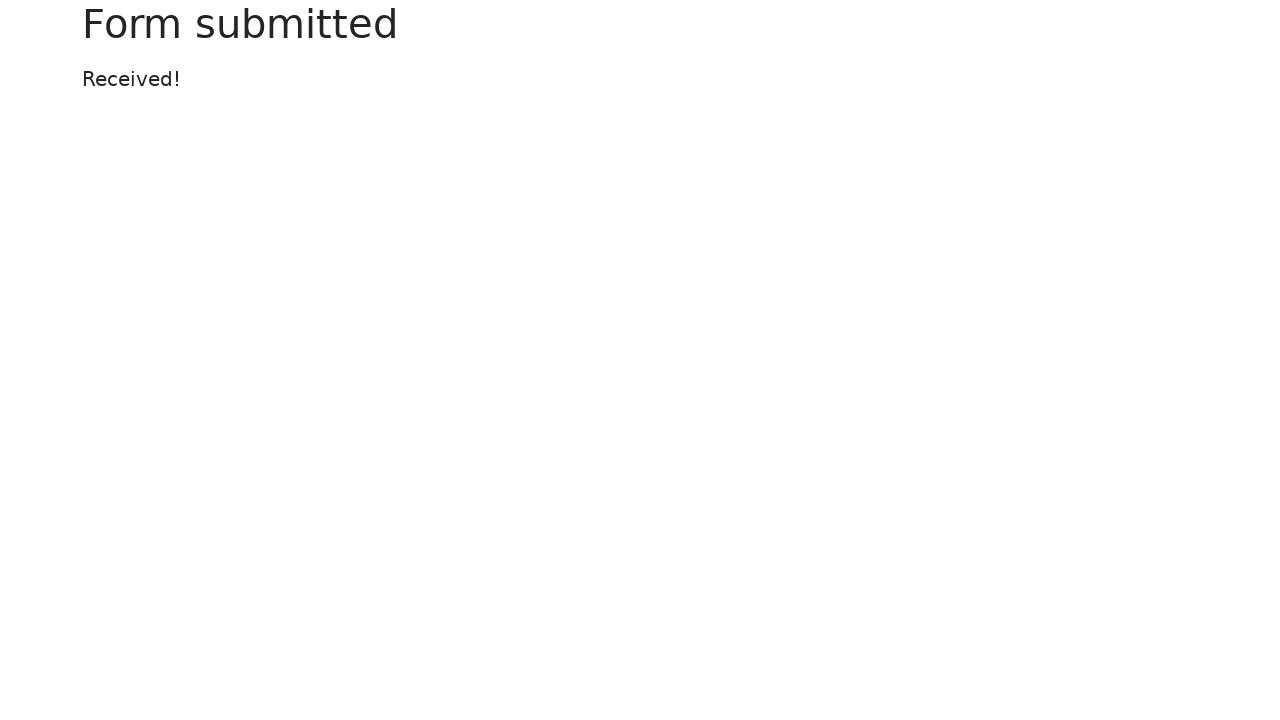